Navigates to the Royal Enfield India homepage and verifies the page by checking that the page title matches the expected title.

Starting URL: https://www.royalenfield.com/in/en/home/

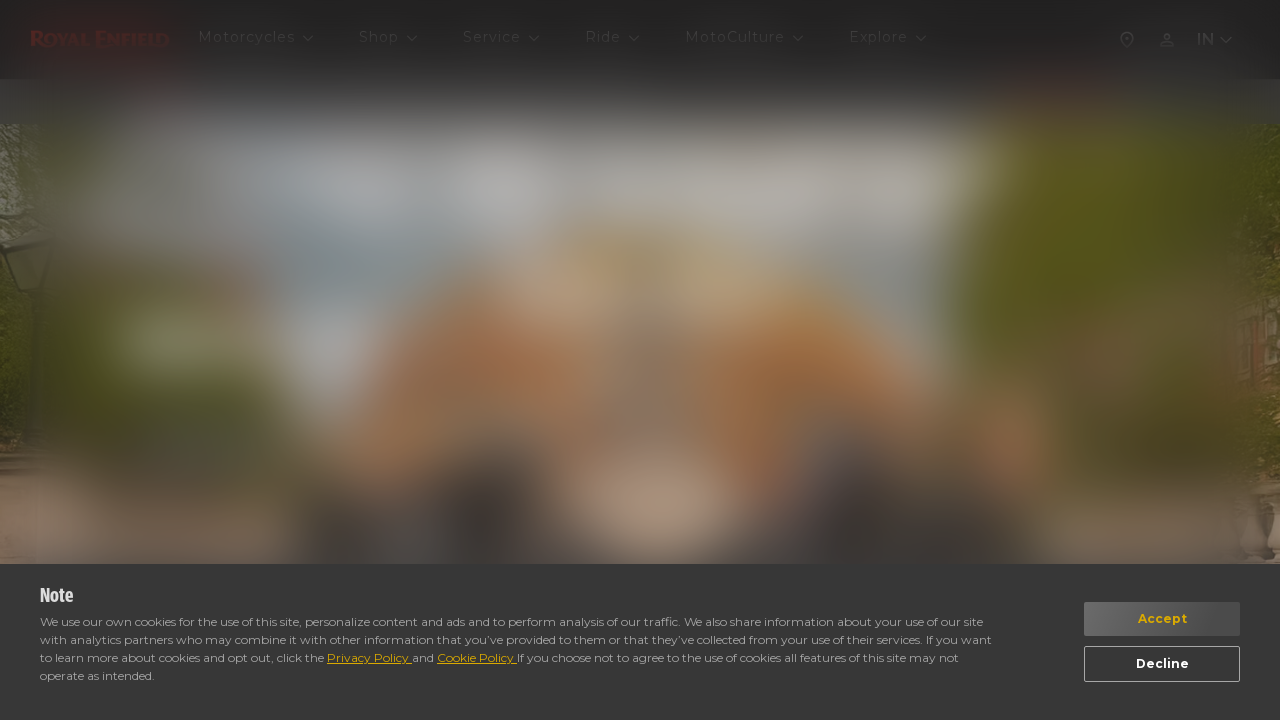

Waited for page to load completely (domcontentloaded)
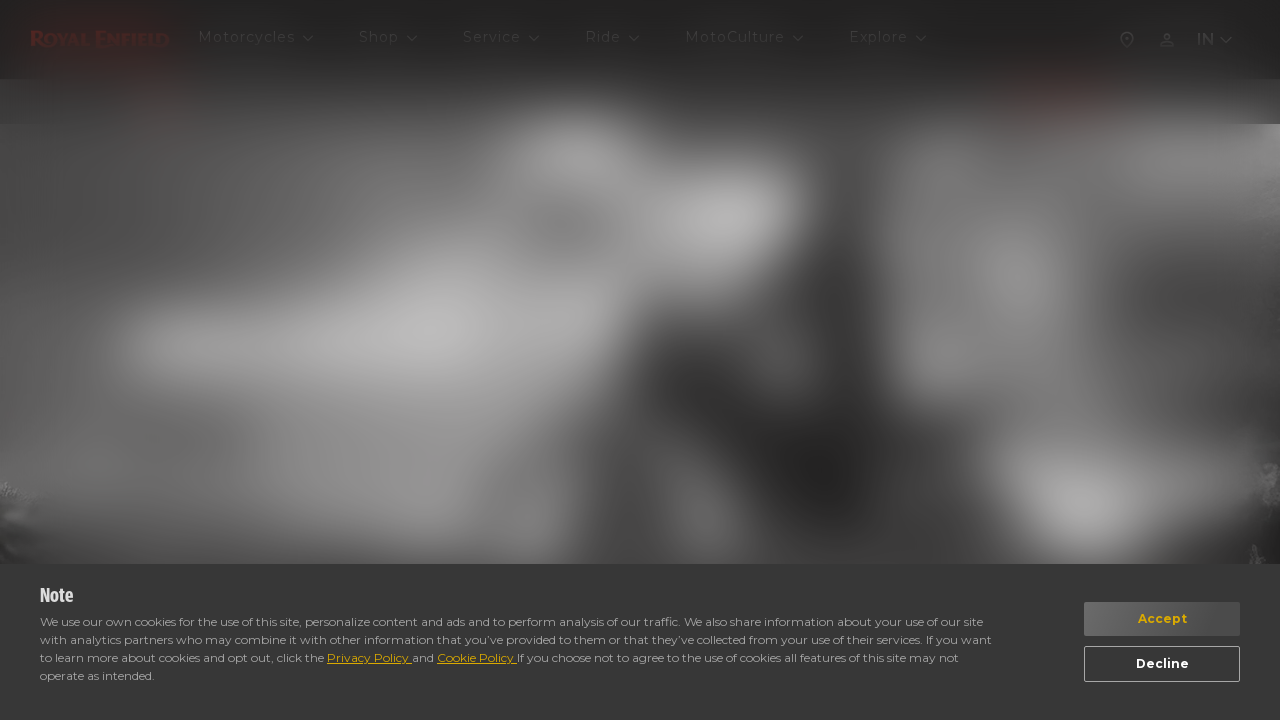

Retrieved page title
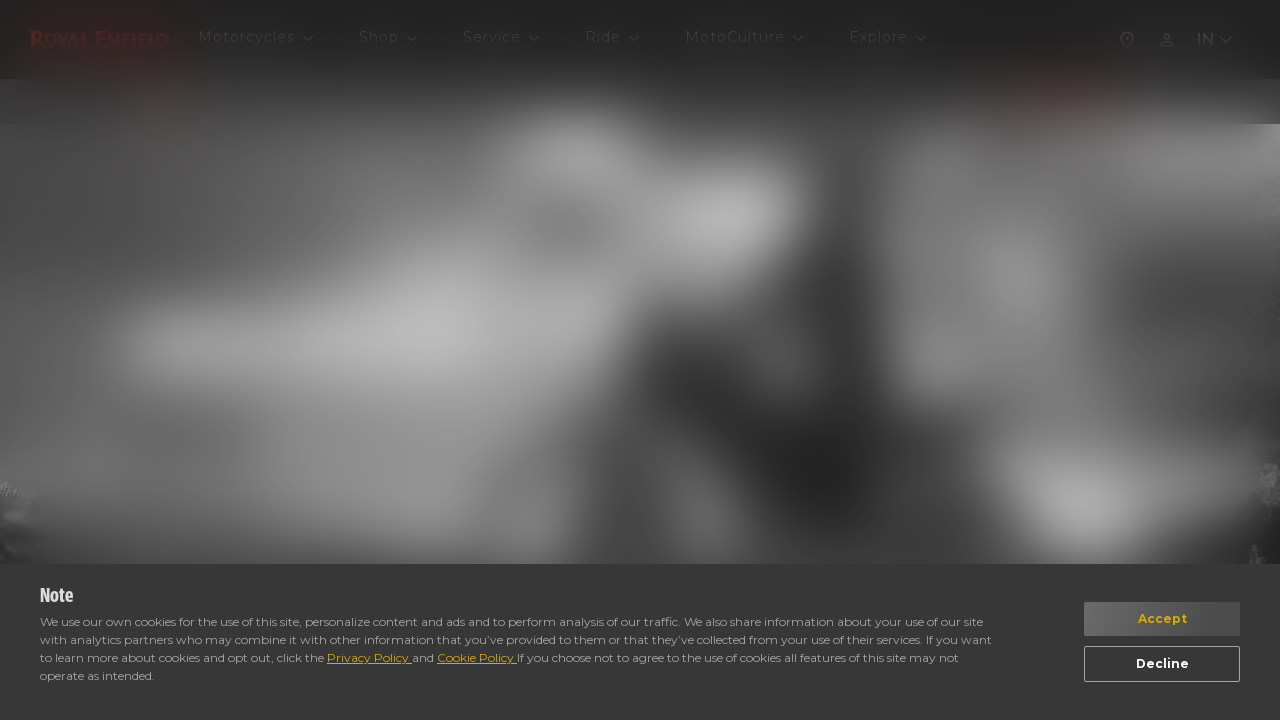

Page title verification failed - title does not match expected value
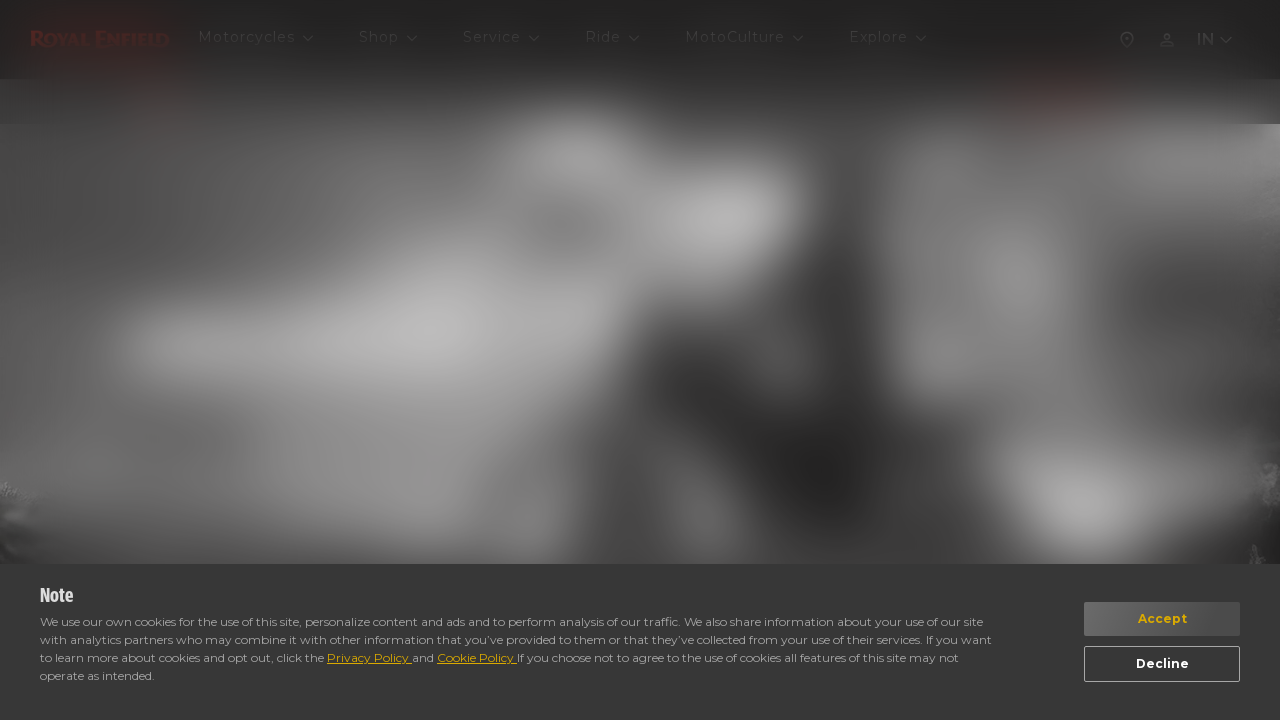

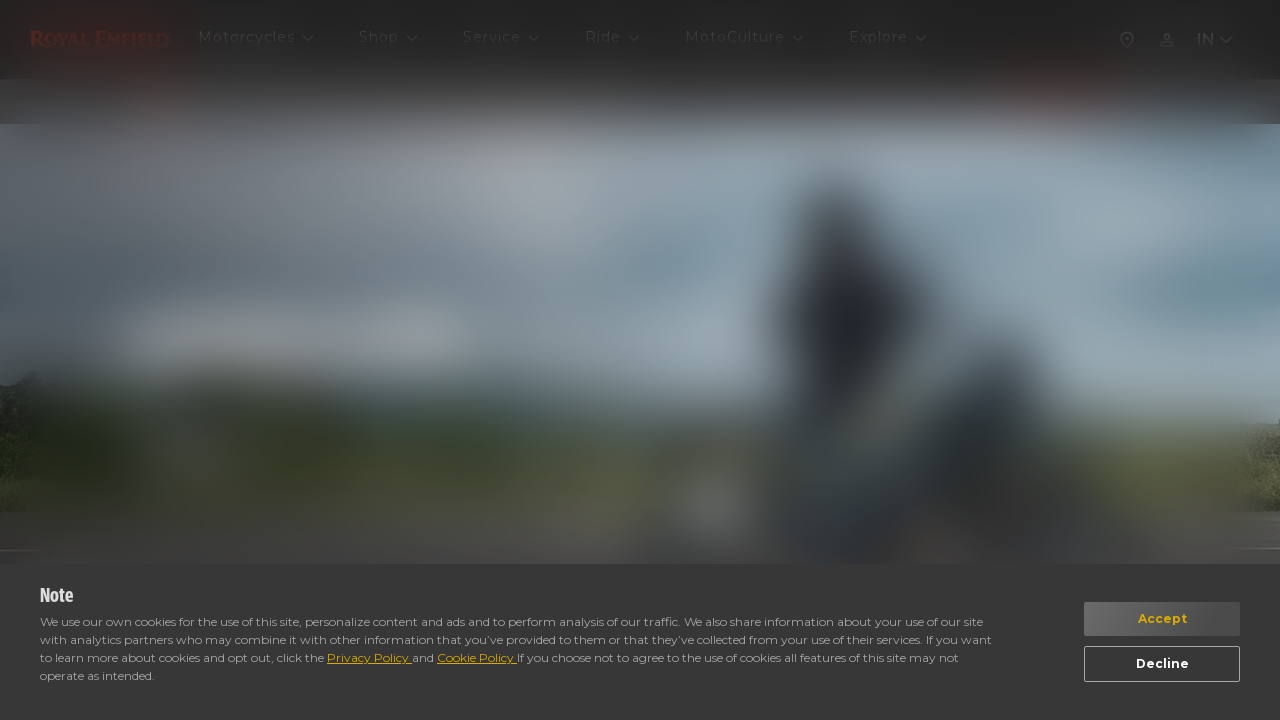